Loads the Otto Germany homepage and verifies the page title matches the expected German title for the online shop.

Starting URL: http://www.otto.de

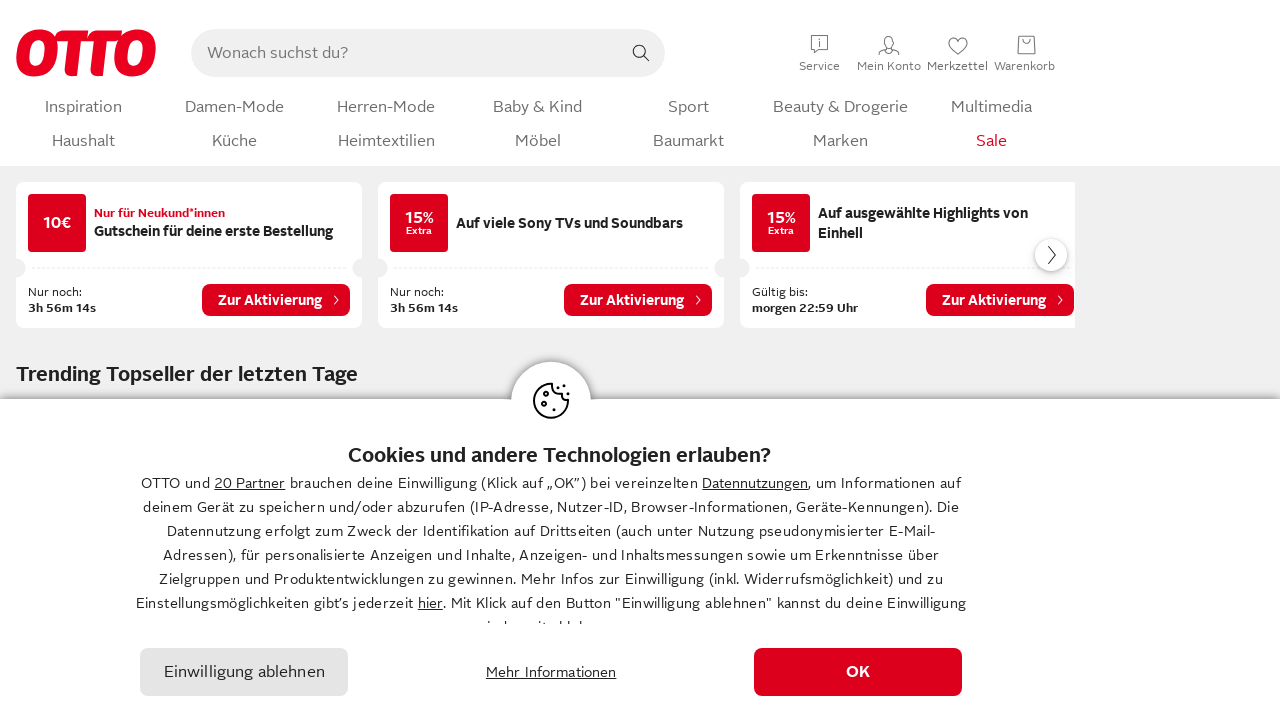

Navigated to Otto Germany homepage (http://www.otto.de)
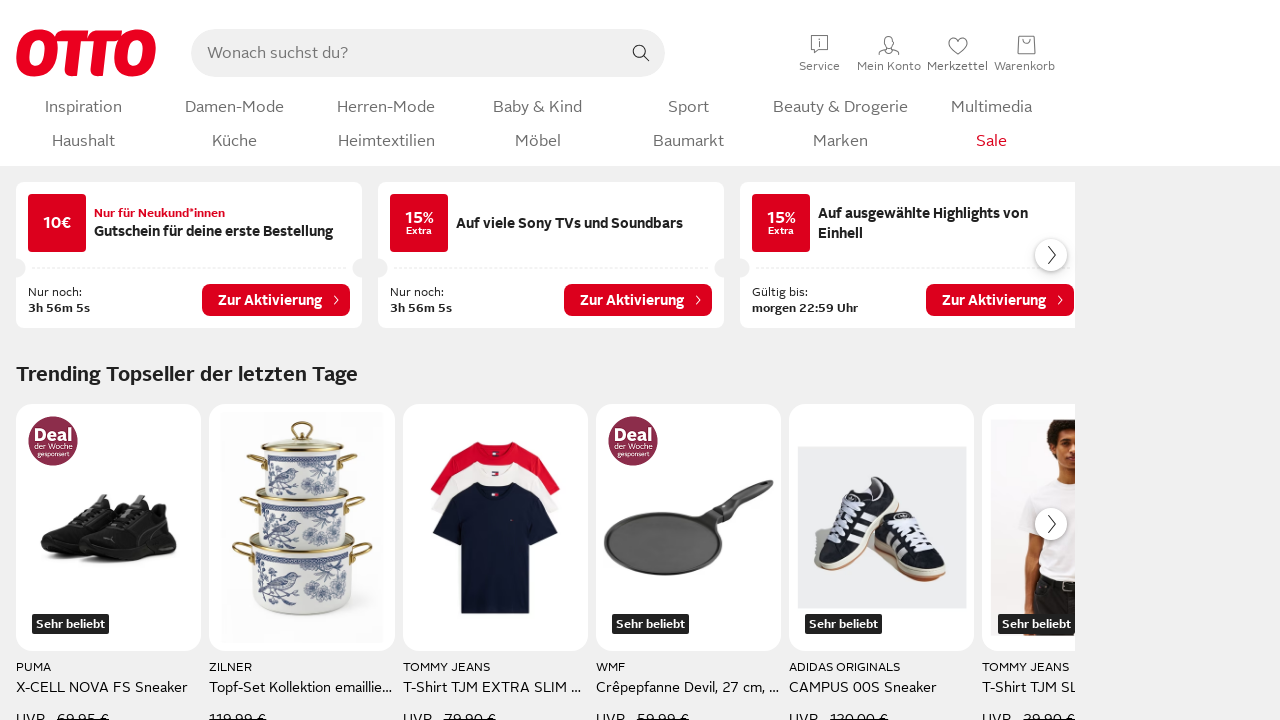

Page reached domcontentloaded state
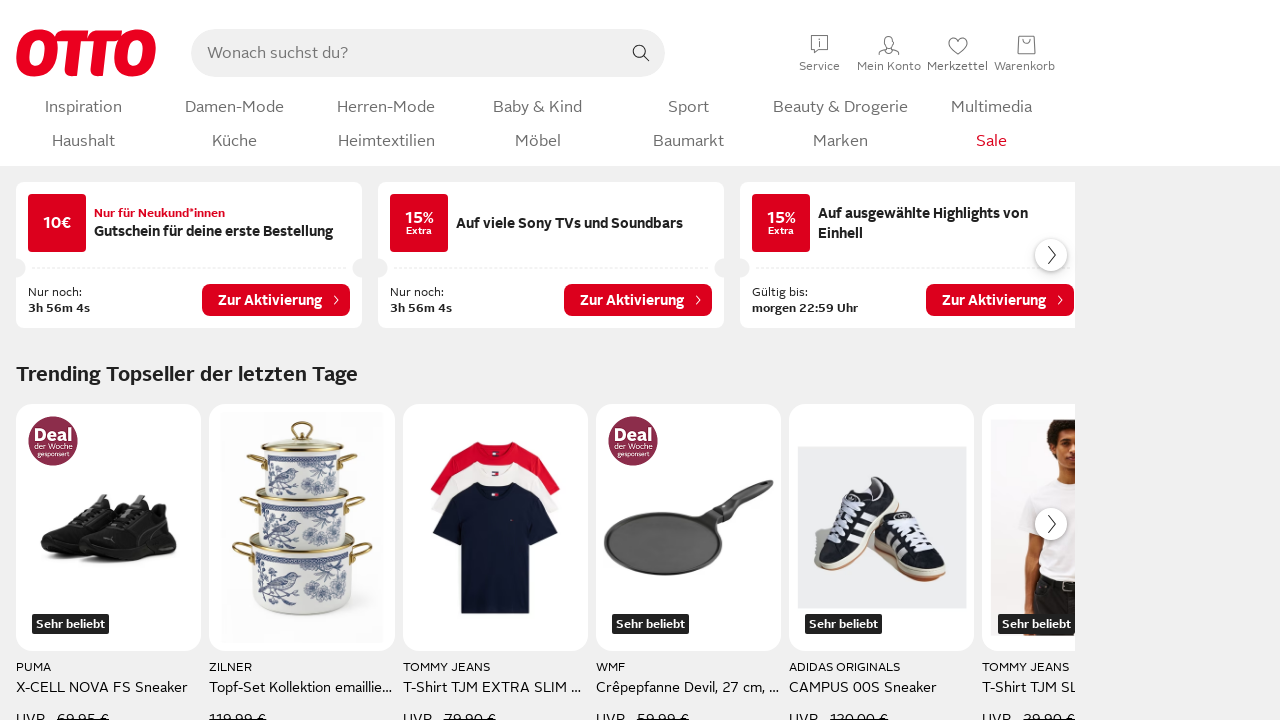

Verified page title contains 'otto': 'OTTO - Mode, Möbel & Technik » Zum Online-Shop'
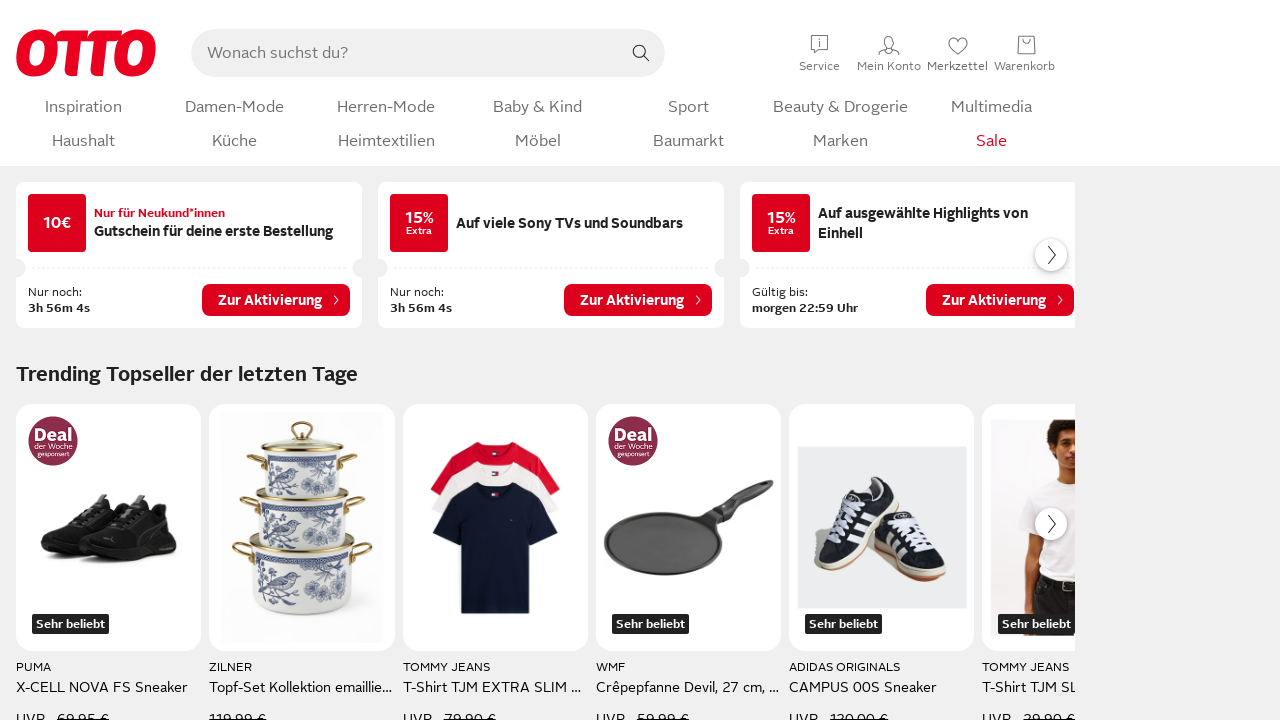

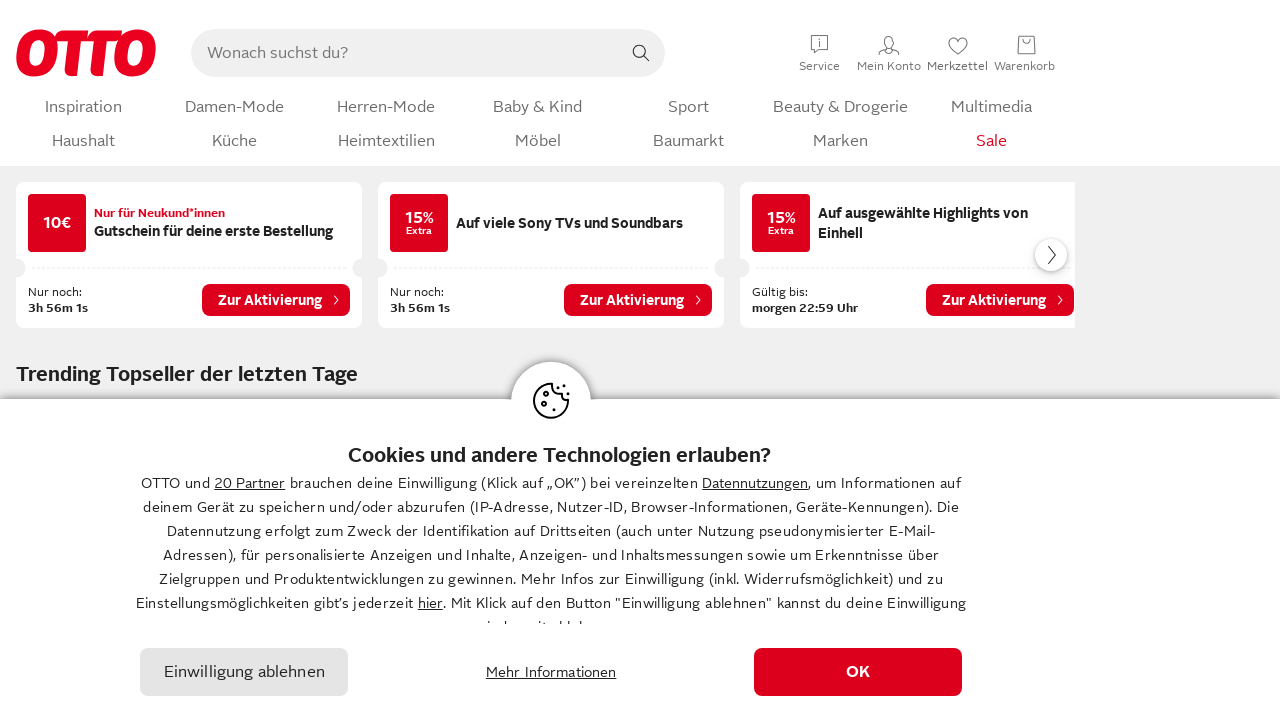